Tests the BrowserStack demo e-commerce site by verifying the page title, clicking on a product to add it to cart, and verifying the cart opens with the correct product.

Starting URL: https://bstackdemo.com/

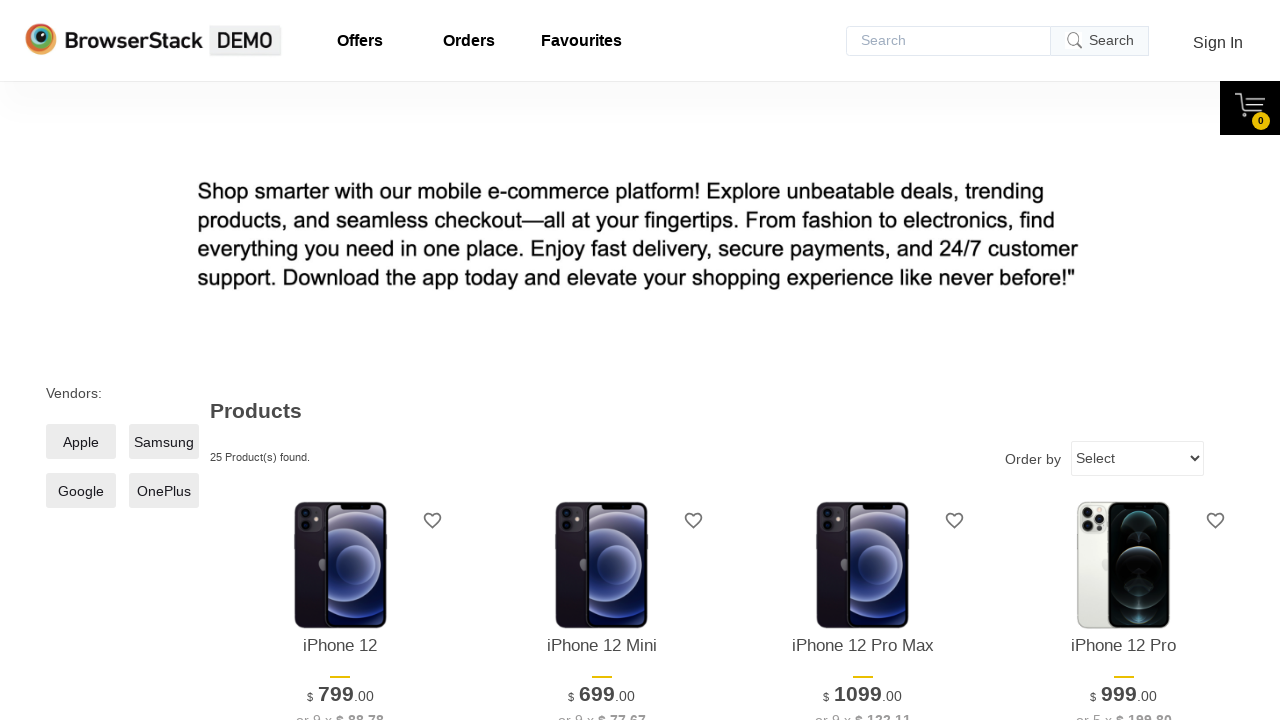

Verified page title is 'StackDemo'
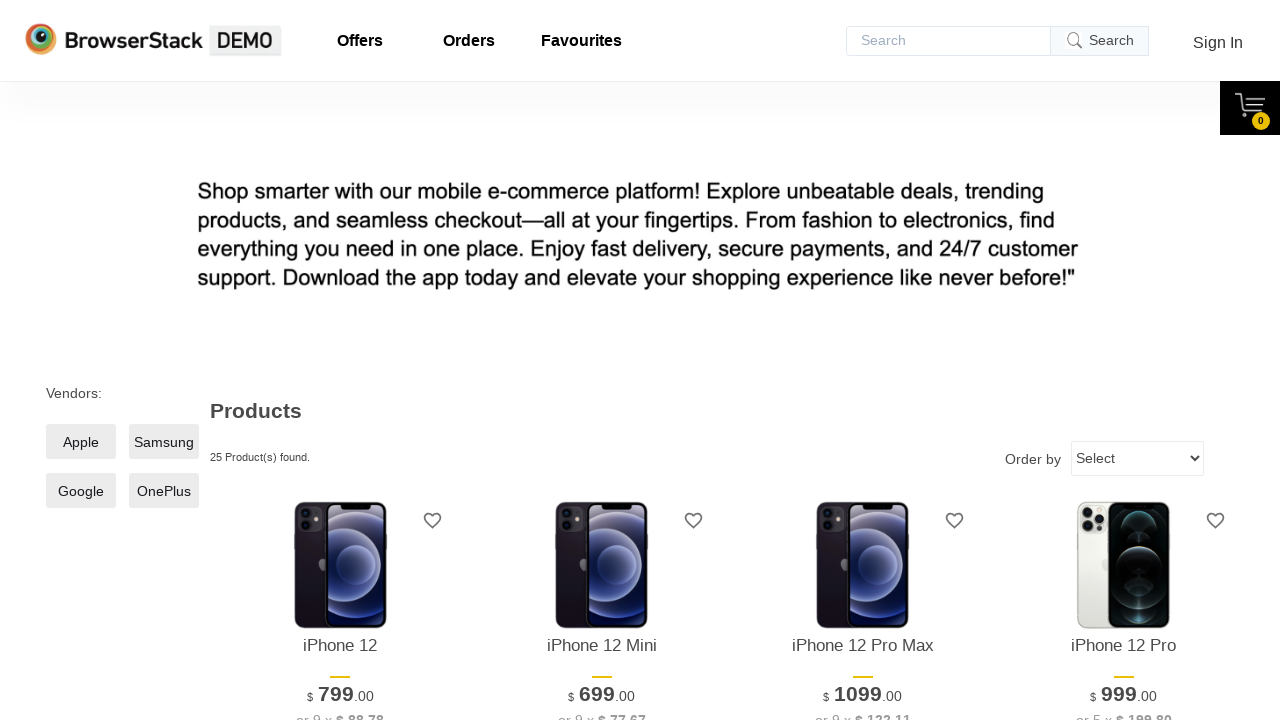

Retrieved product name text from first product
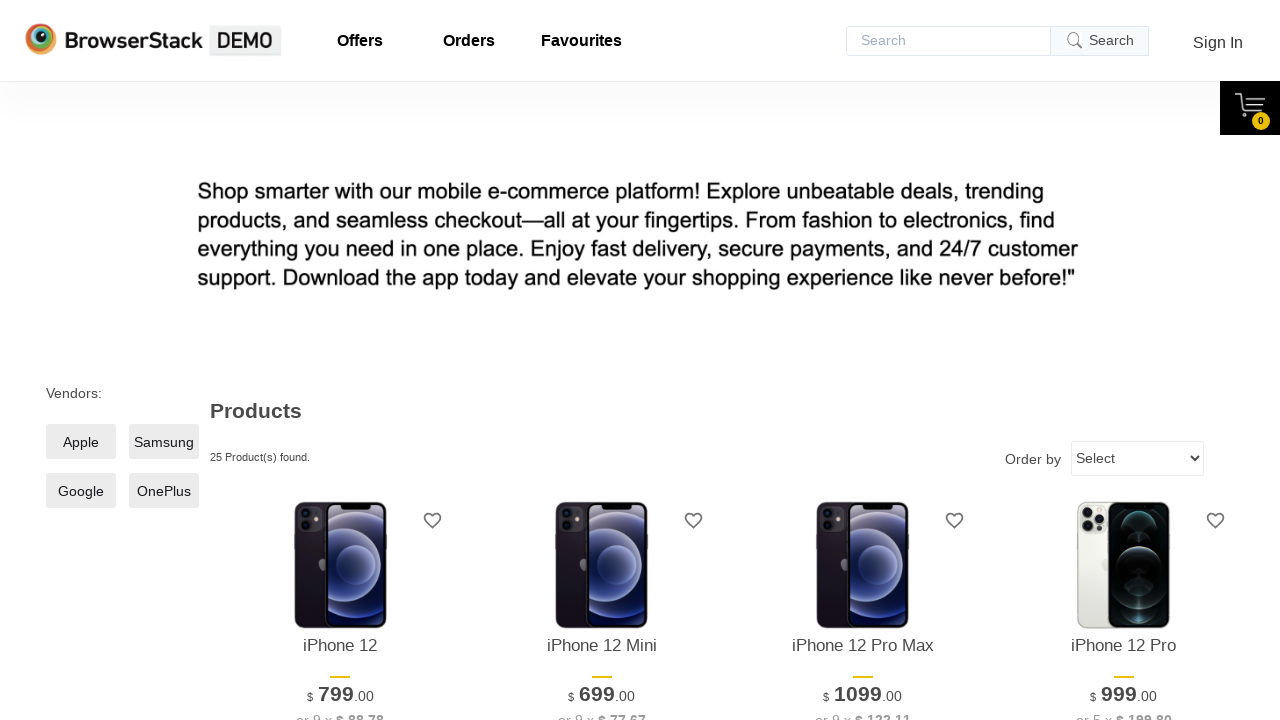

Clicked add to cart button on first product at (340, 361) on xpath=//*[@id='1']/div[4]
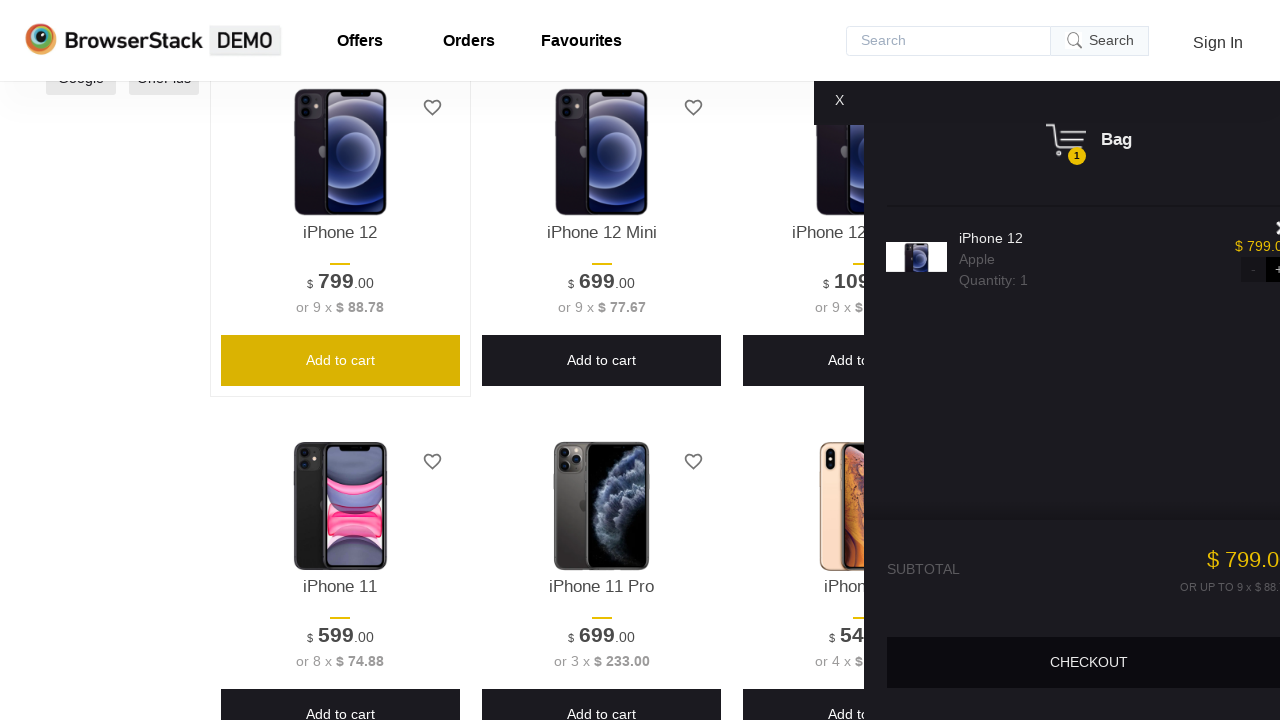

Waited for cart element to become visible
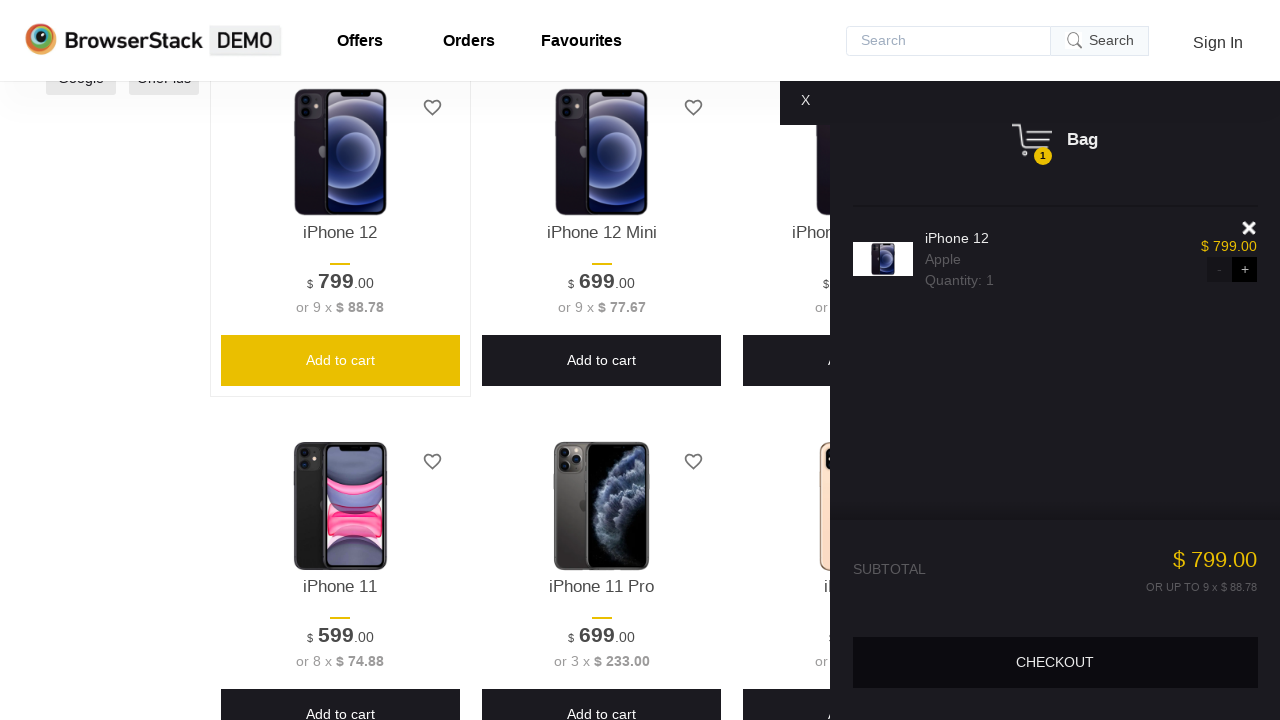

Verified cart element is visible
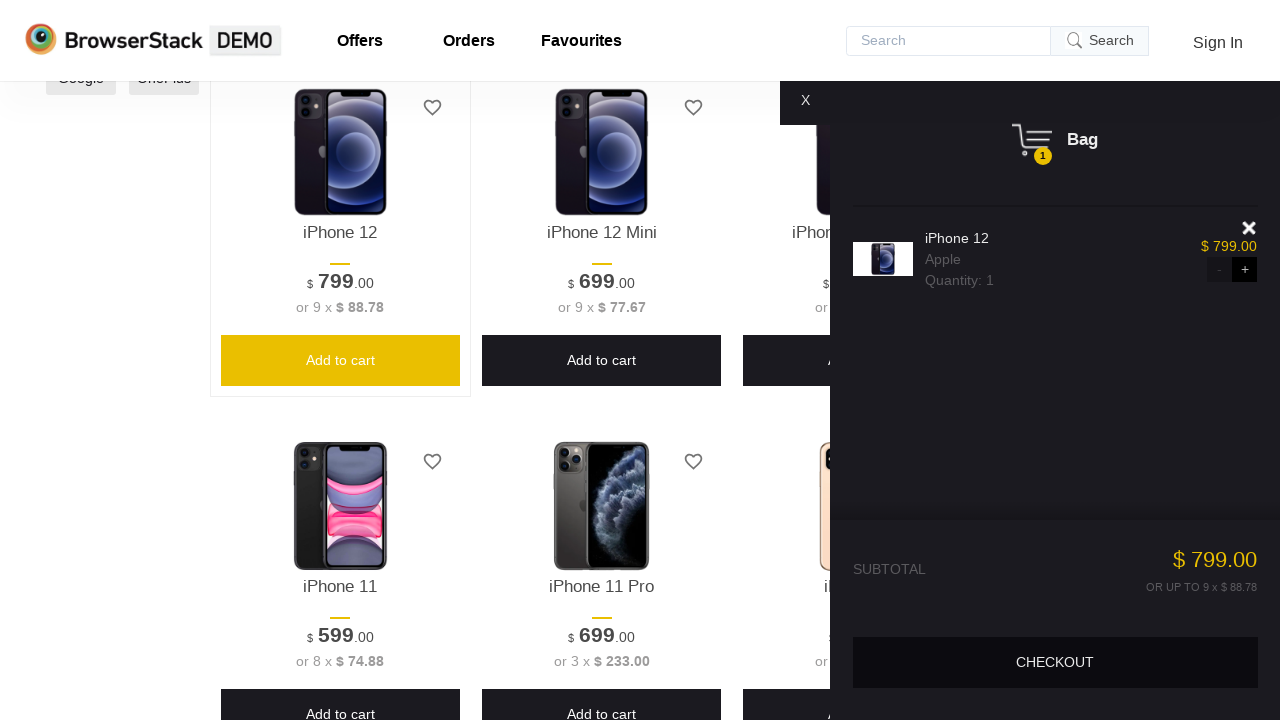

Retrieved product name text from cart
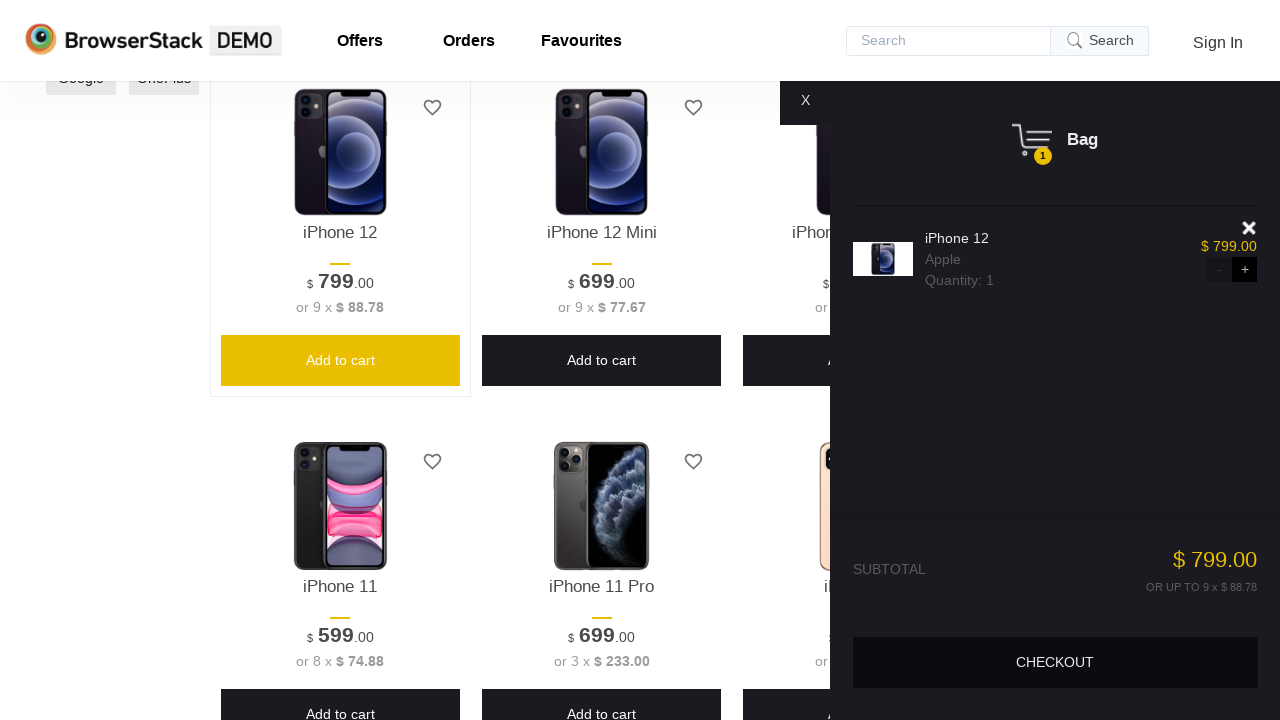

Verified cart product matches page product
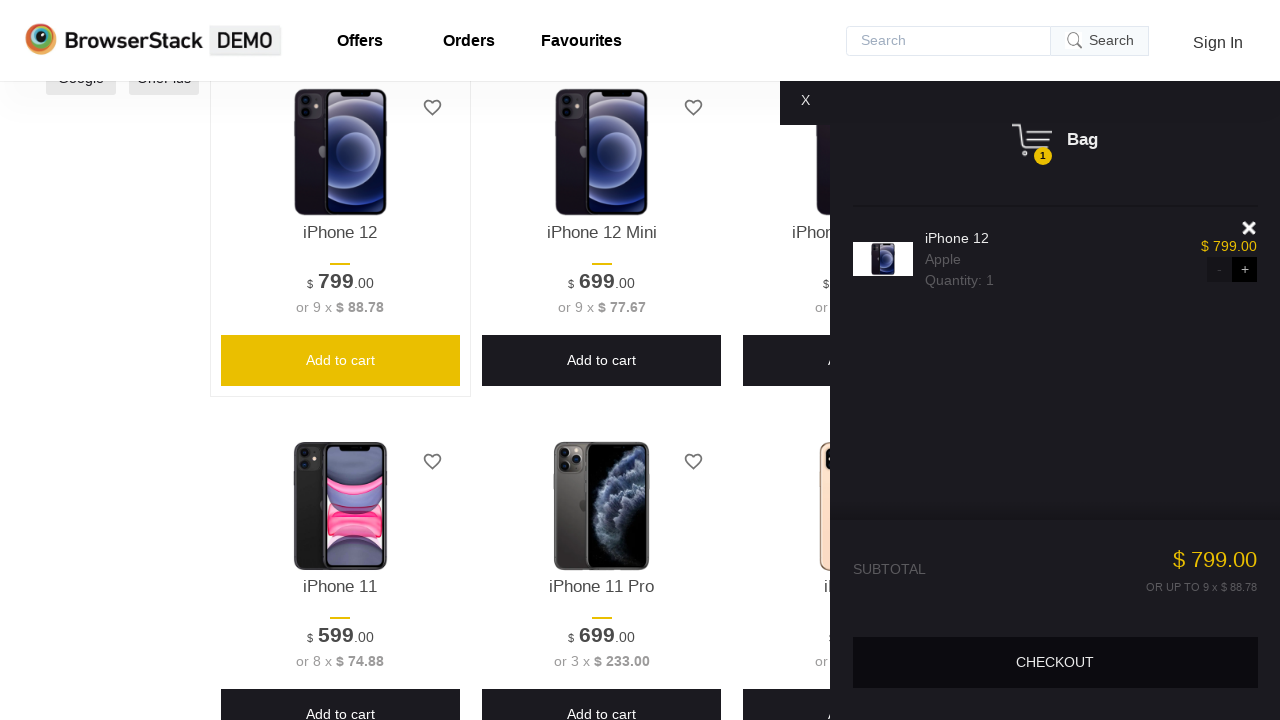

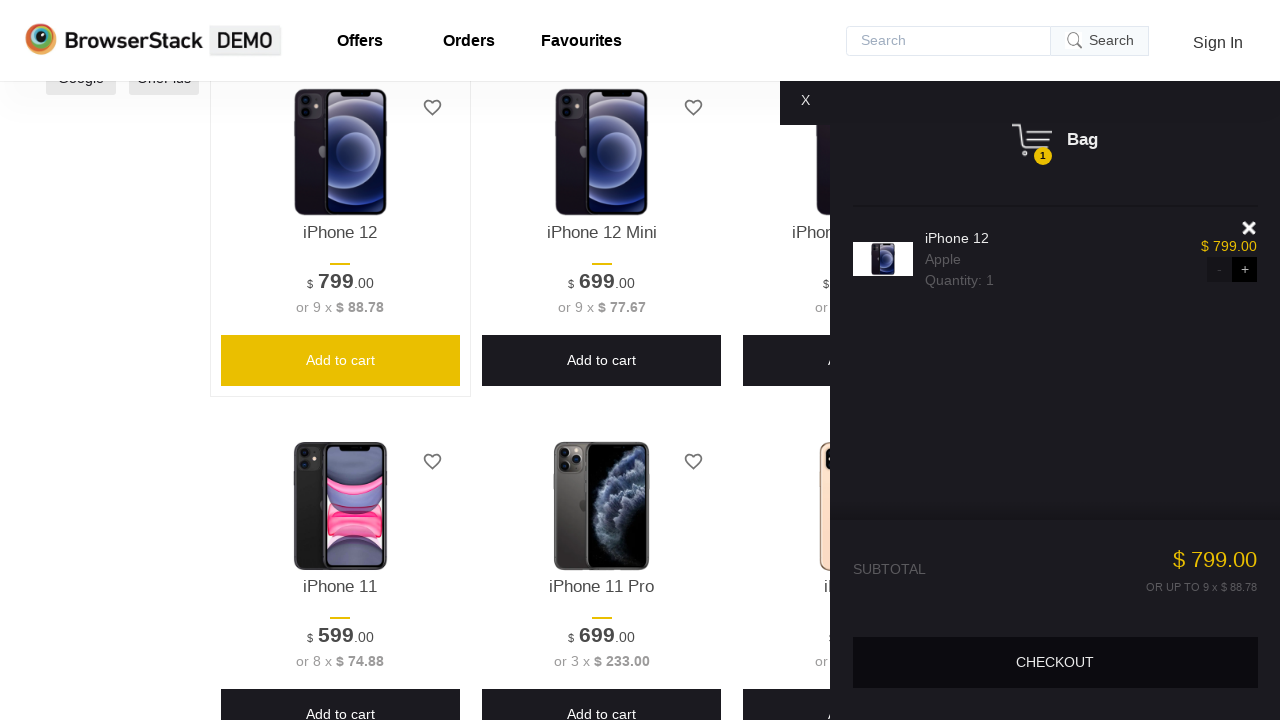